Tests a text box form by filling in full name, email, current address, and permanent address fields, then submitting the form.

Starting URL: https://demoqa.com/text-box

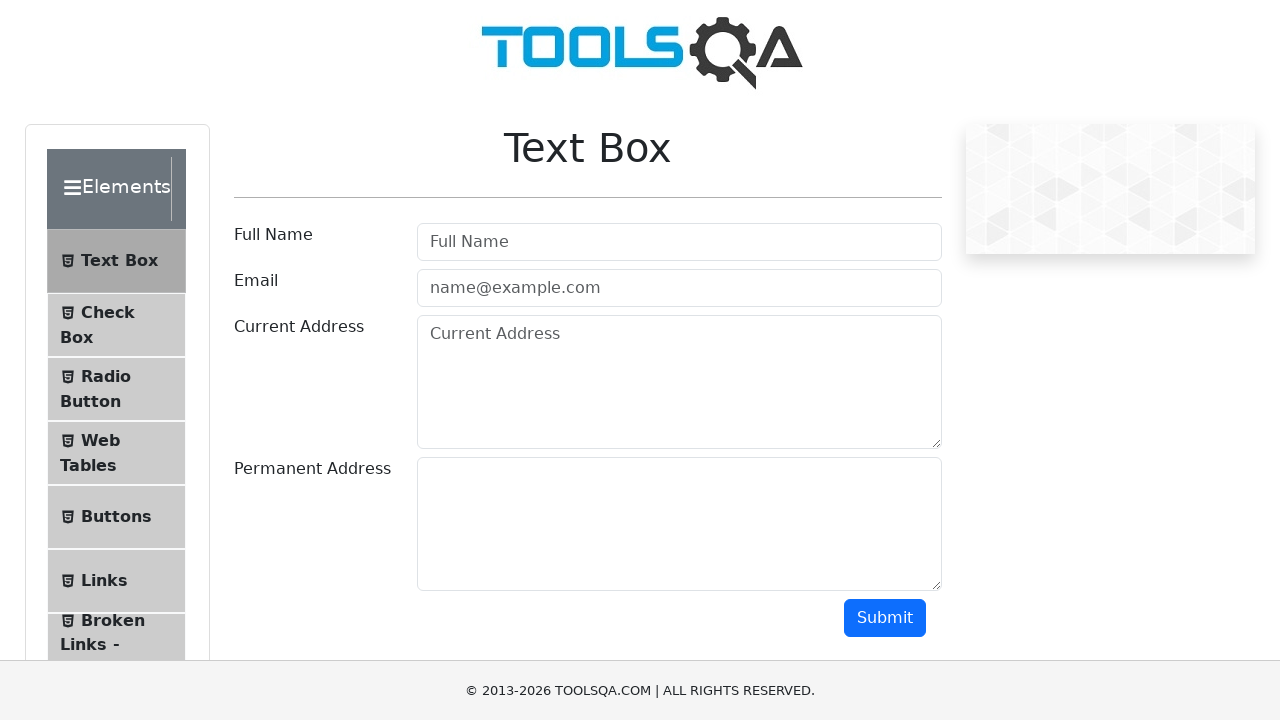

Clicked on full name field at (679, 242) on internal:attr=[placeholder="Full Name"i]
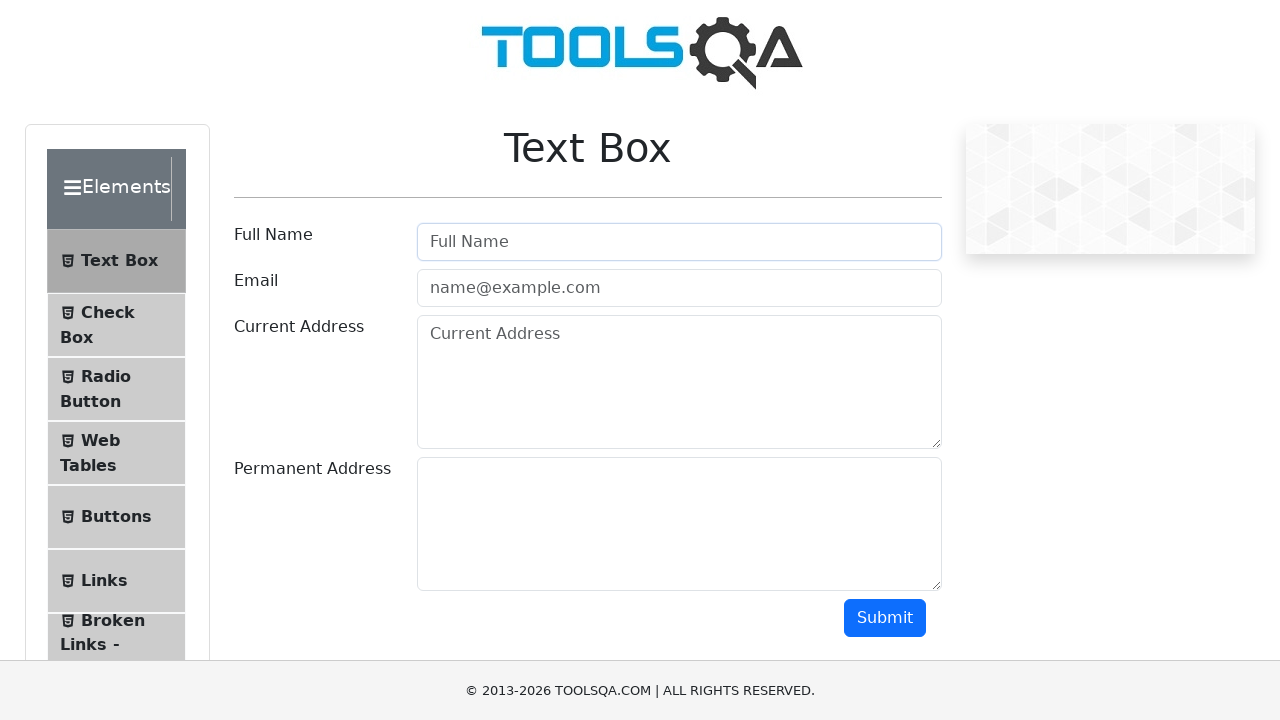

Filled full name field with 'Marcus Johnson' on internal:attr=[placeholder="Full Name"i]
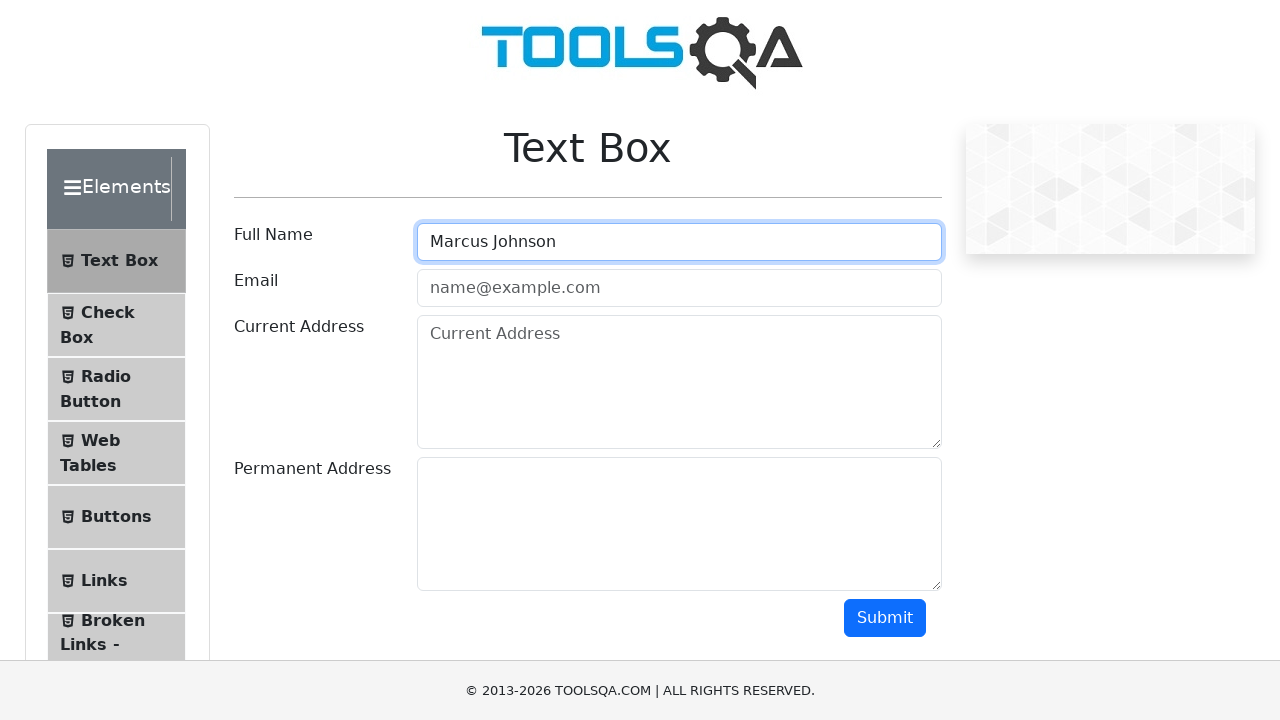

Clicked on email field at (679, 288) on internal:attr=[placeholder="name@example.com"i]
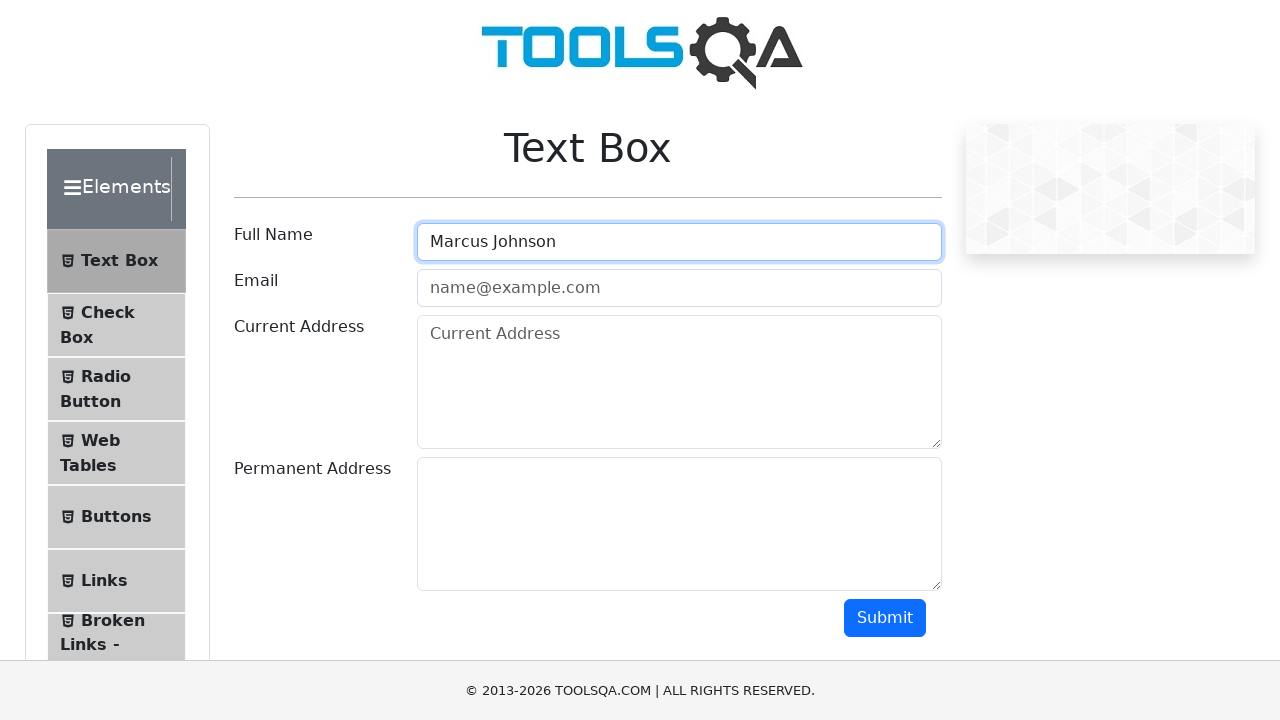

Filled email field with 'marcus.johnson@example.com' on internal:attr=[placeholder="name@example.com"i]
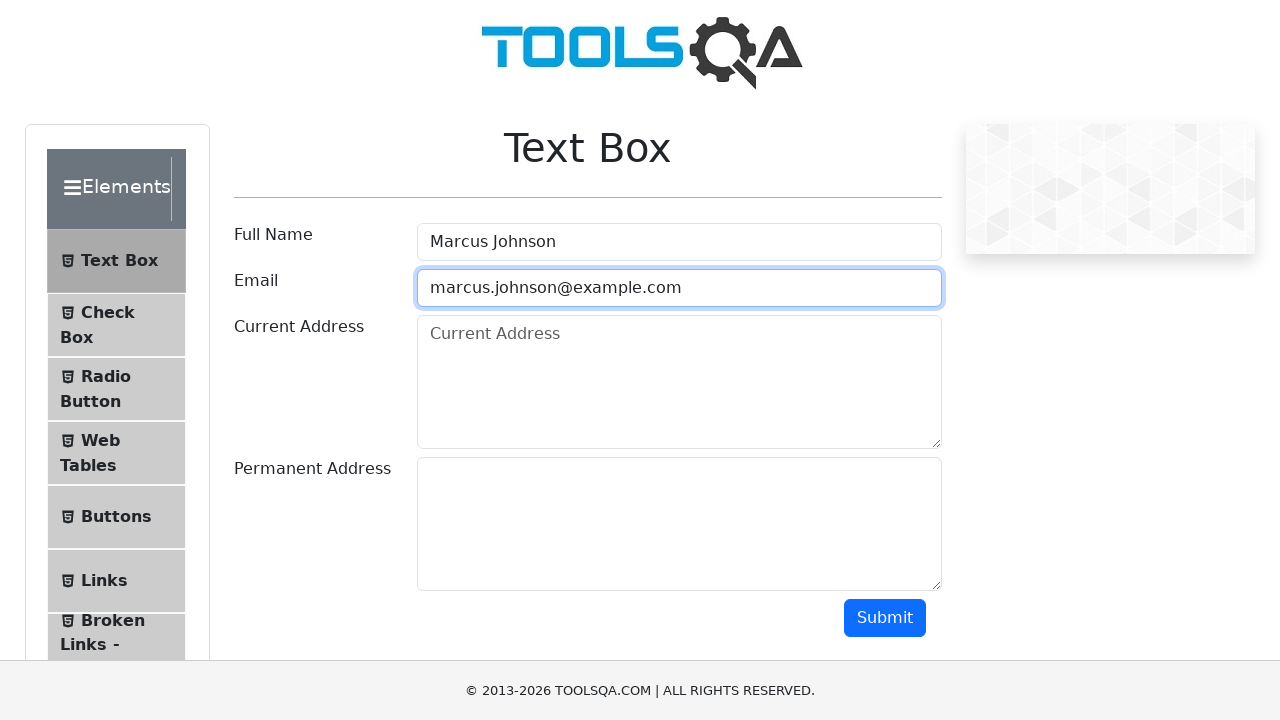

Clicked on current address field at (679, 382) on internal:attr=[placeholder="Current Address"i]
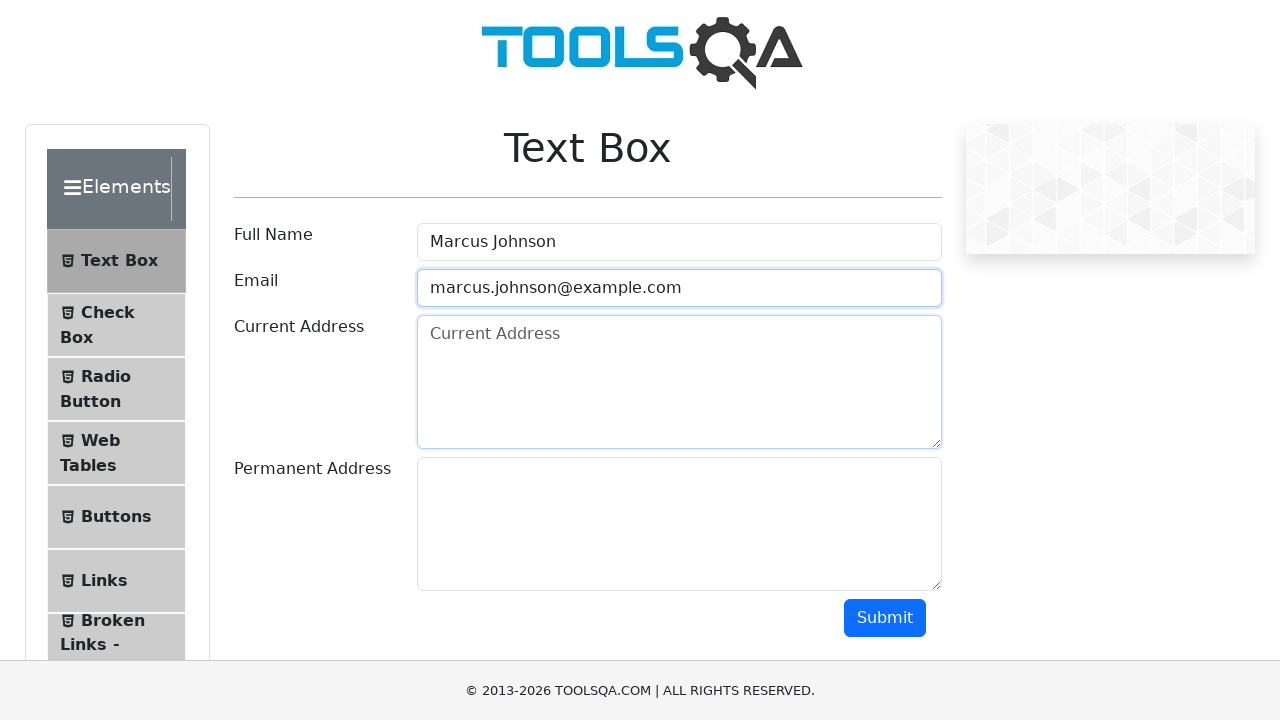

Filled current address field with '123 Oak Street, Austin TX' on internal:attr=[placeholder="Current Address"i]
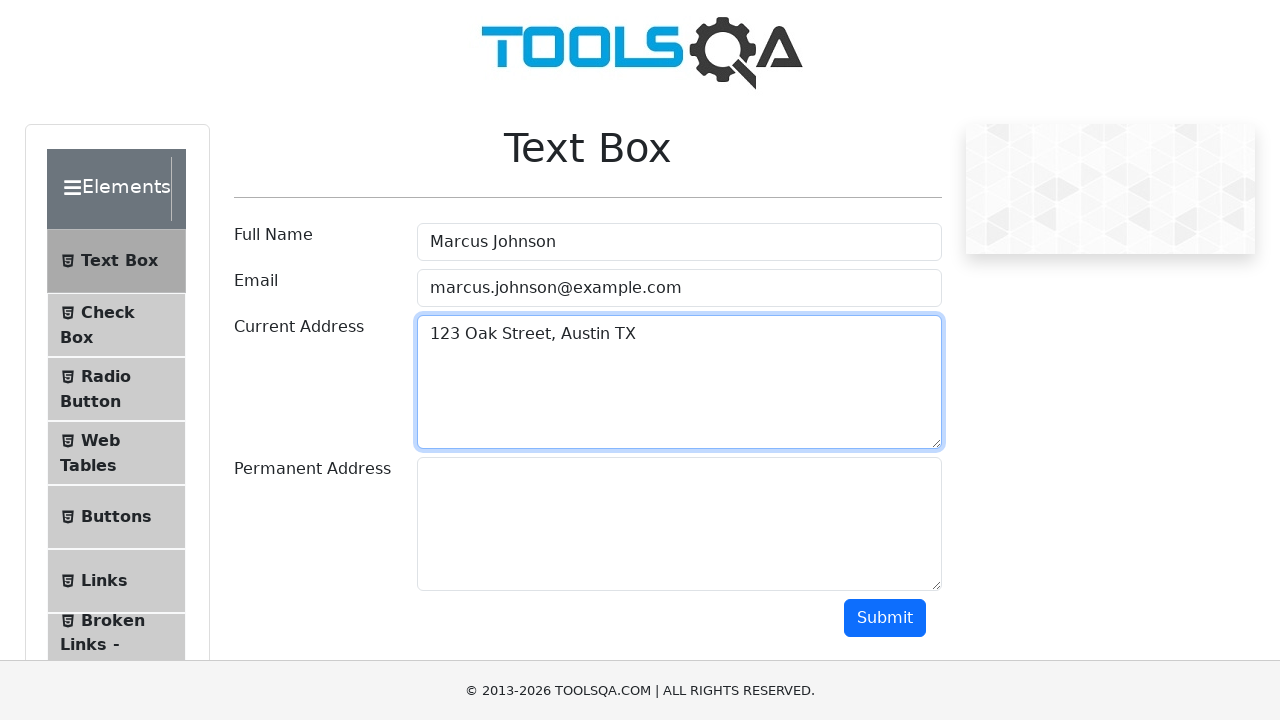

Clicked on permanent address field at (679, 524) on #permanentAddress
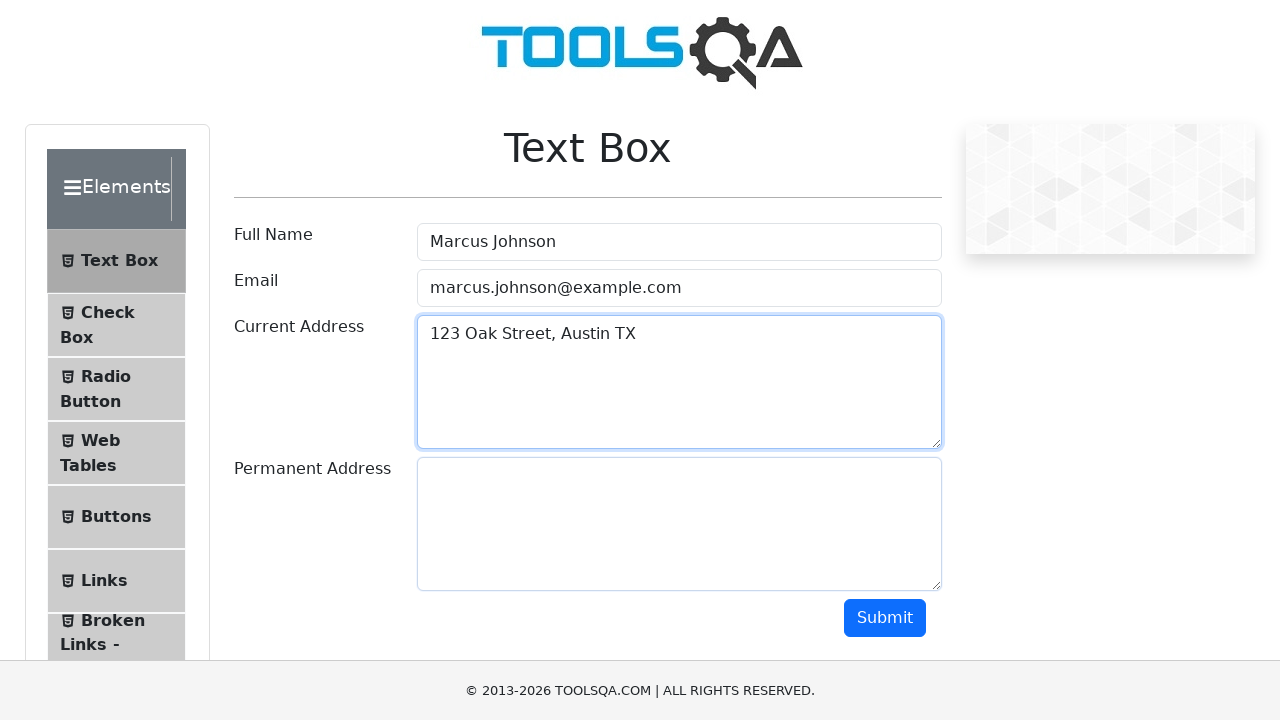

Clicked back on current address field at (679, 382) on internal:attr=[placeholder="Current Address"i]
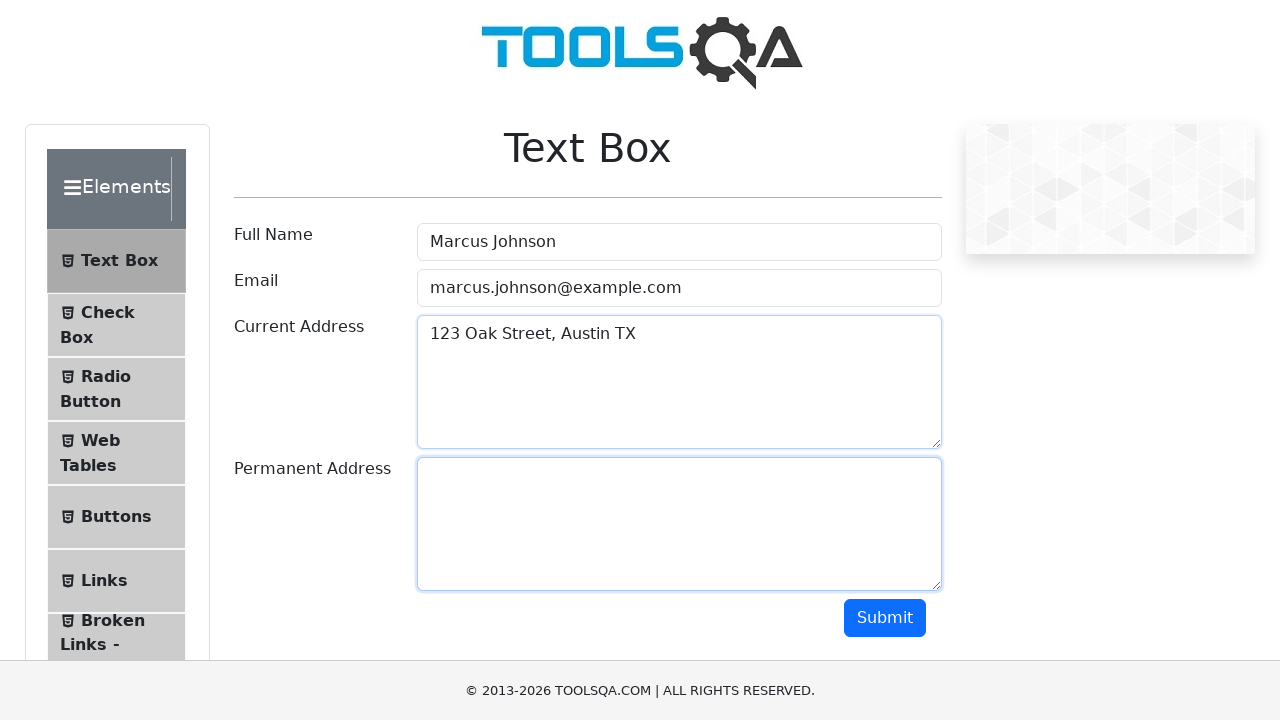

Clicked on permanent address field again at (679, 524) on #permanentAddress
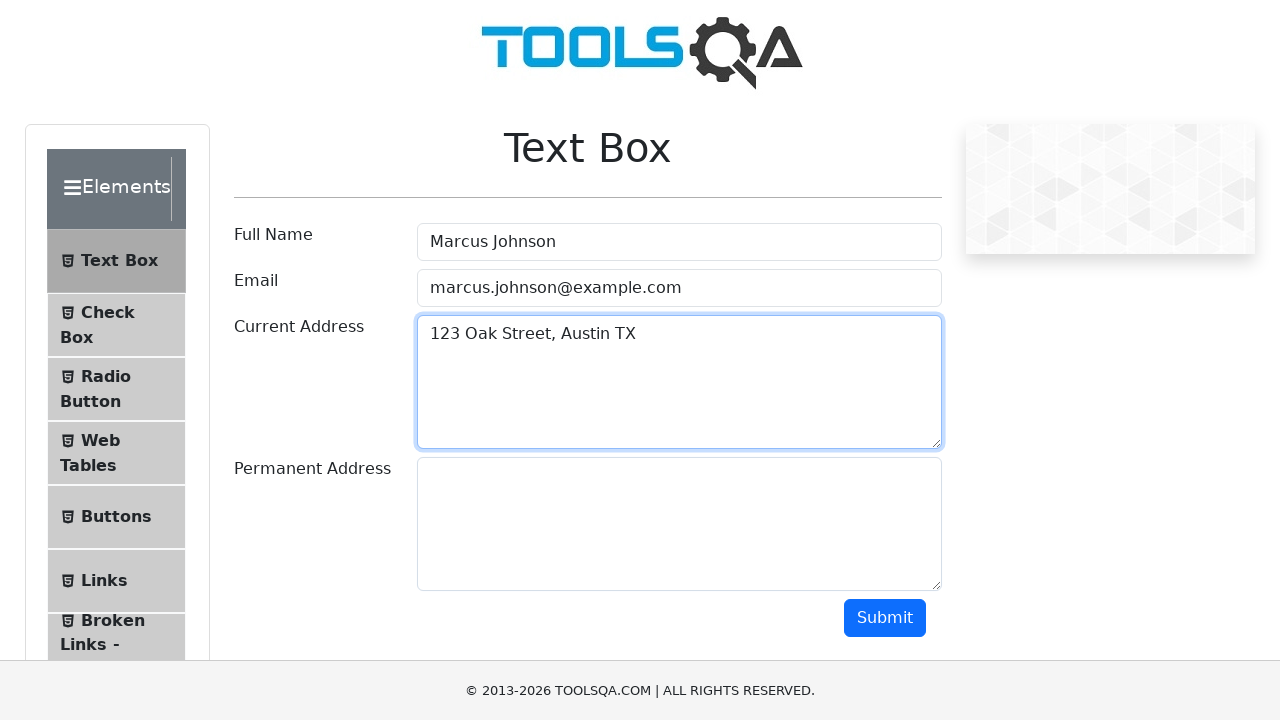

Filled permanent address field with '456 Pine Avenue, Dallas TX' on #permanentAddress
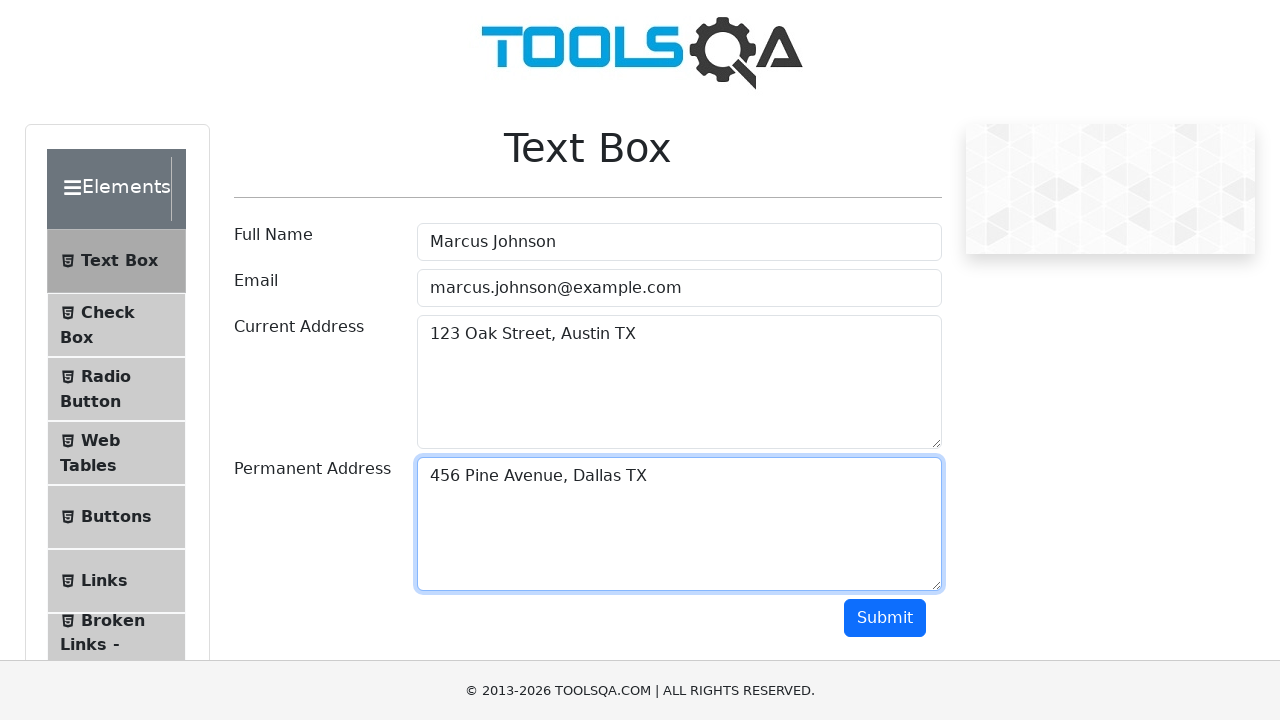

Clicked on current address field to update at (679, 382) on internal:attr=[placeholder="Current Address"i]
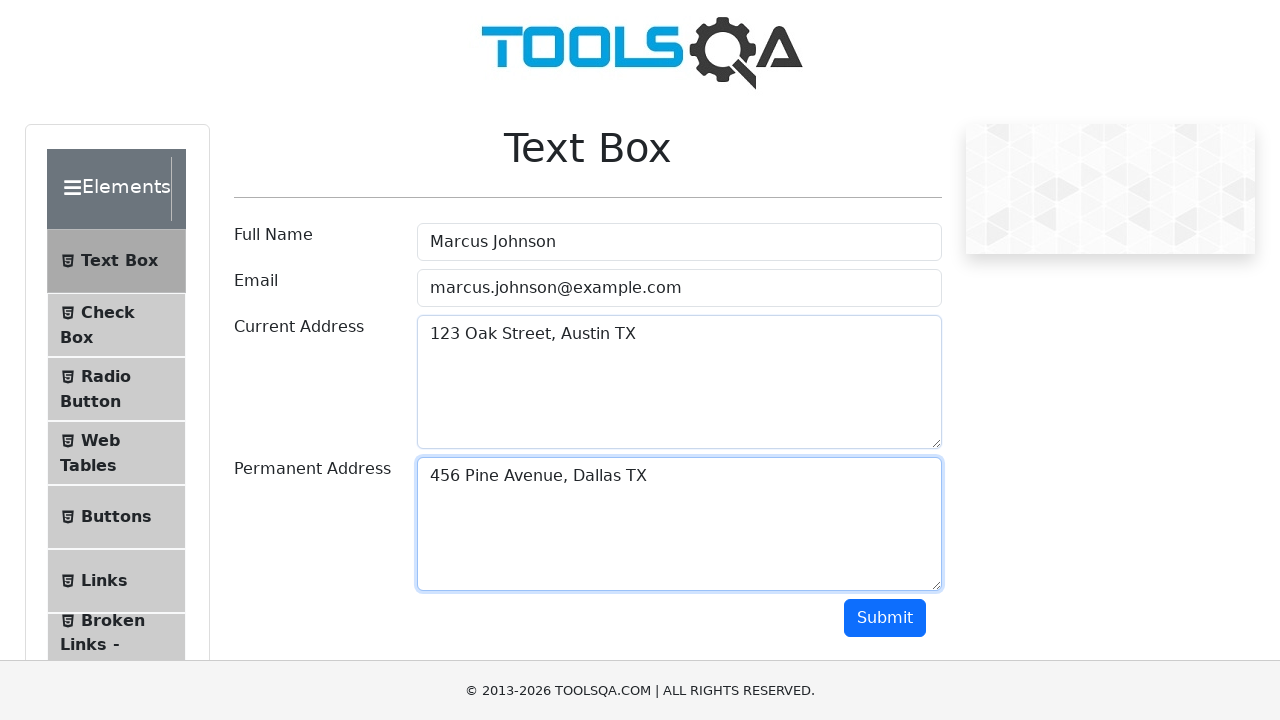

Updated current address field with '789 Maple Drive, Houston TX' on internal:attr=[placeholder="Current Address"i]
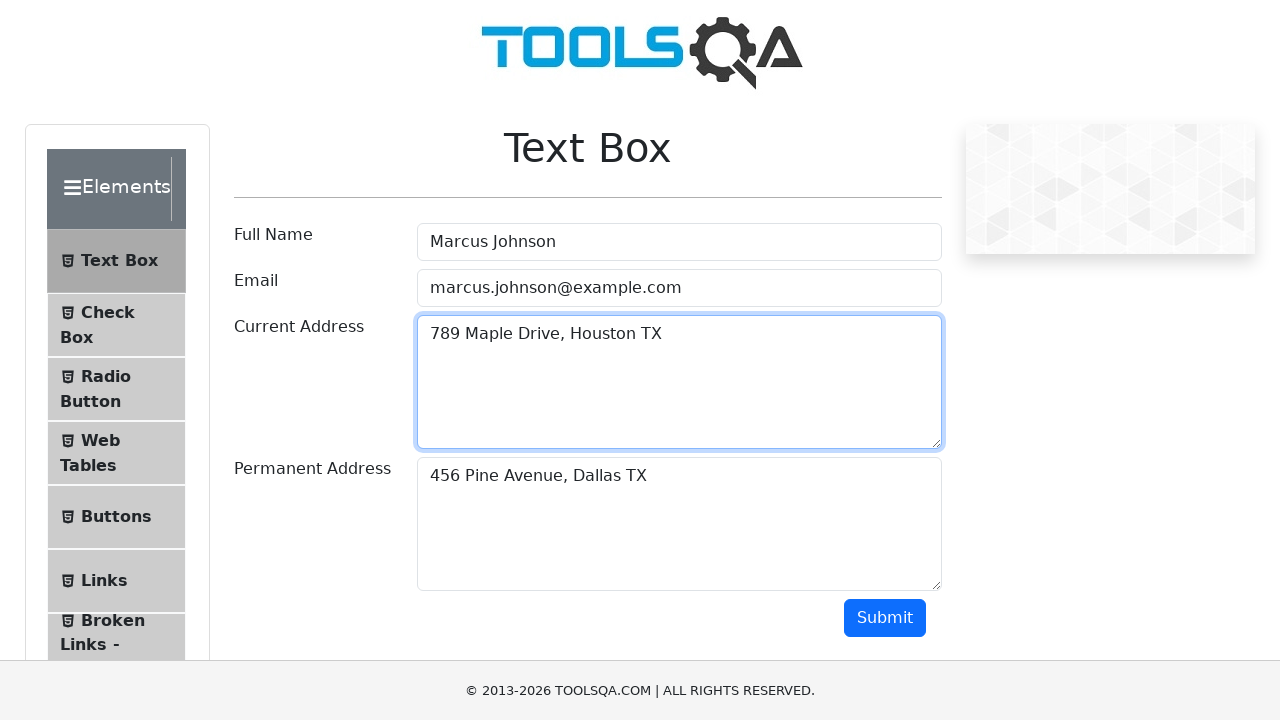

Clicked submit button to submit the form at (885, 618) on internal:role=button[name="Submit"i]
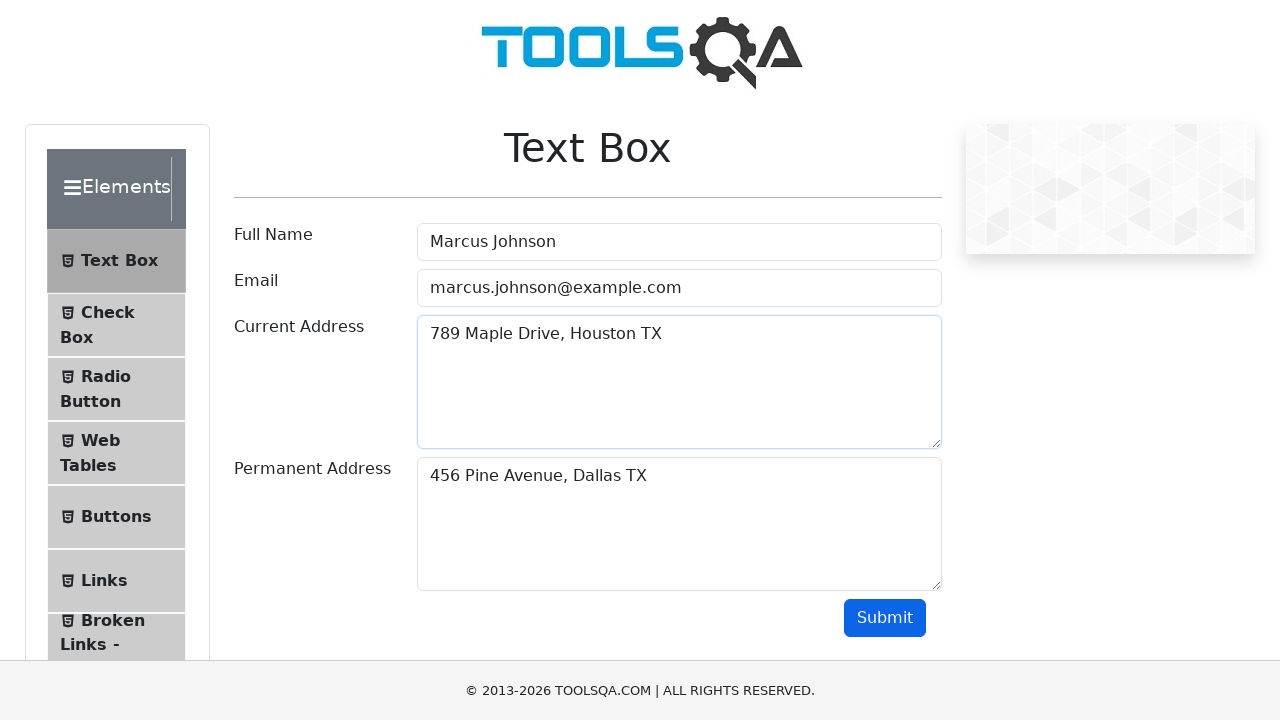

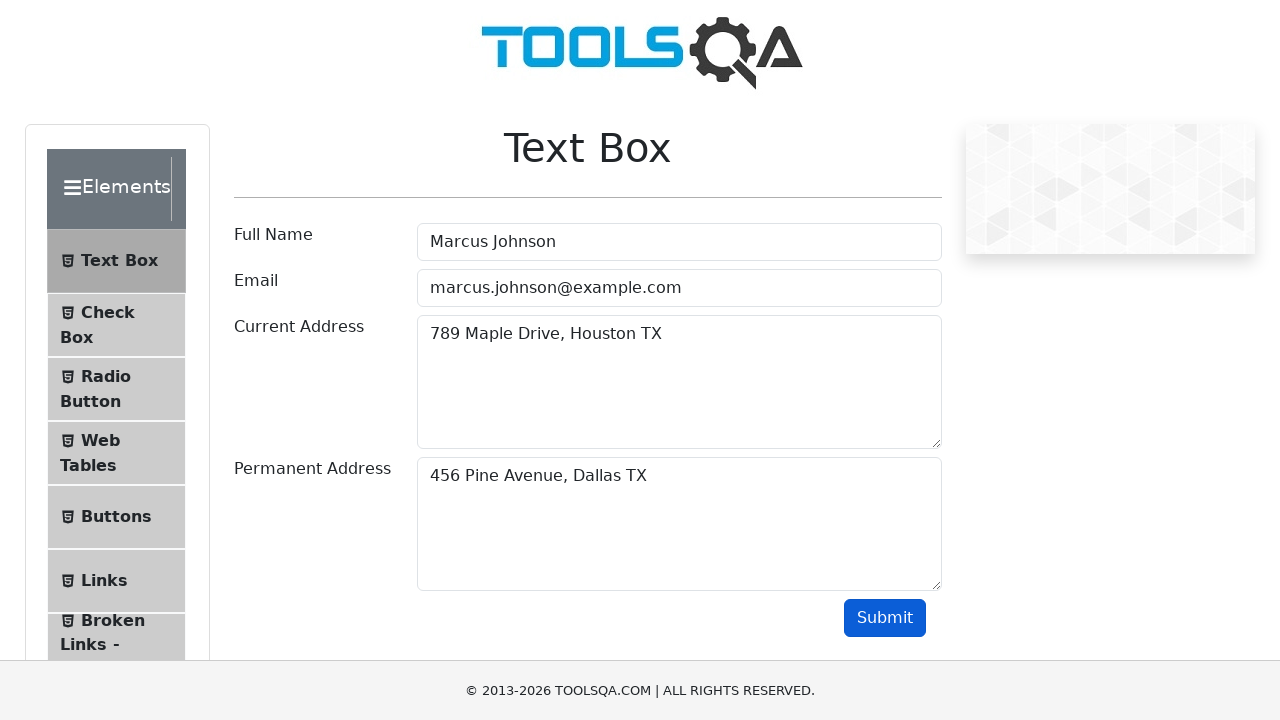